Tests navigation to the API documentation page by clicking on the API link in the main navigation.

Starting URL: https://playwright.dev/

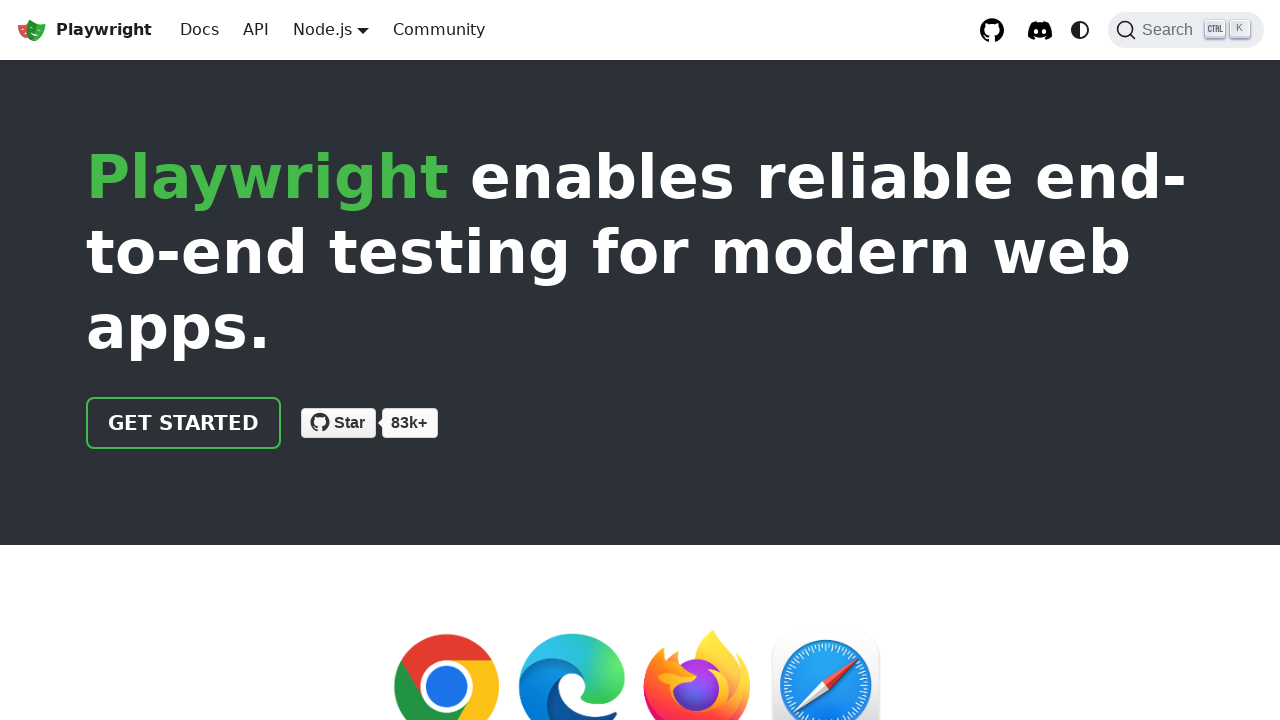

Clicked on API link in main navigation at (256, 30) on internal:role=link[name="API"i]
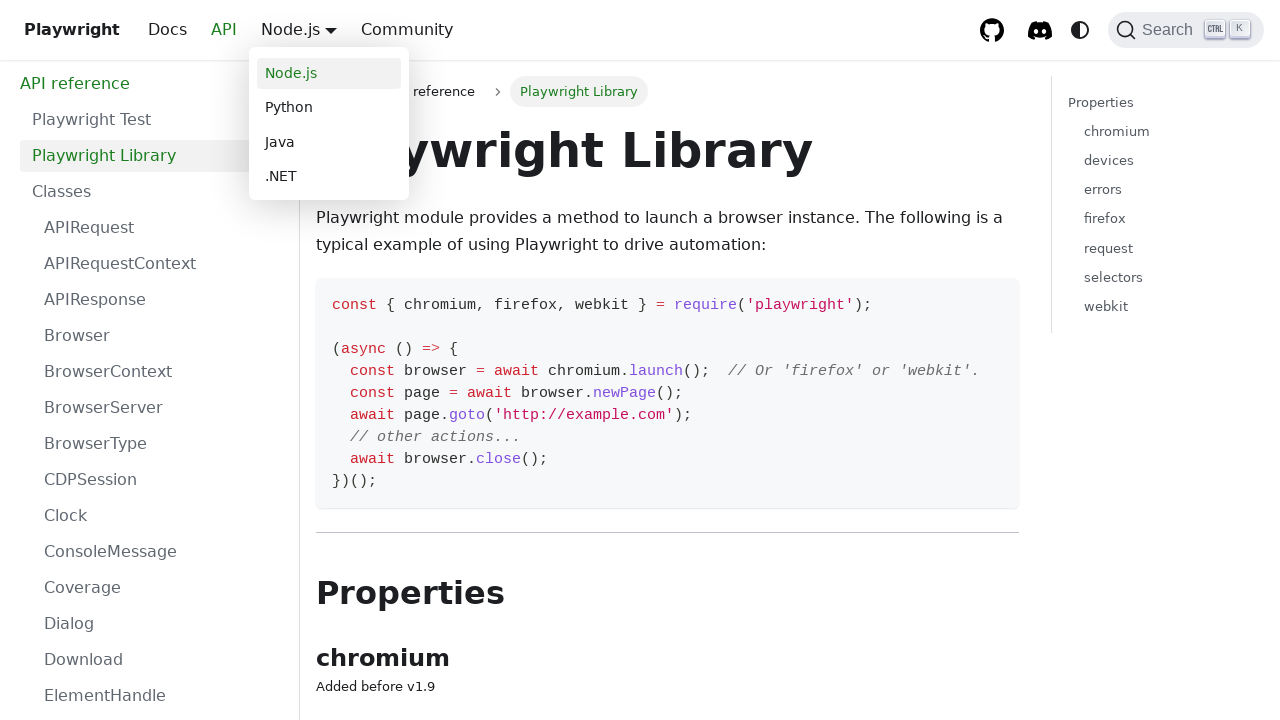

Page network activity idle - page fully loaded
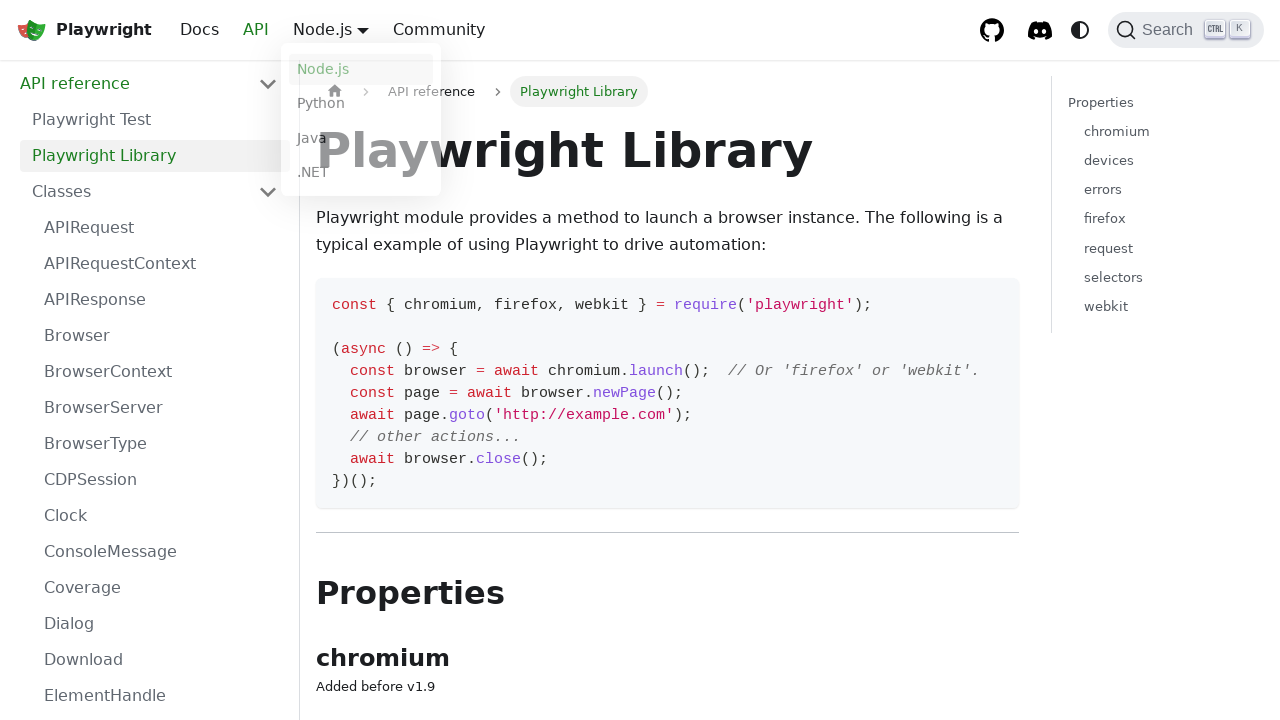

Successfully navigated to API documentation page (URL contains '/api/')
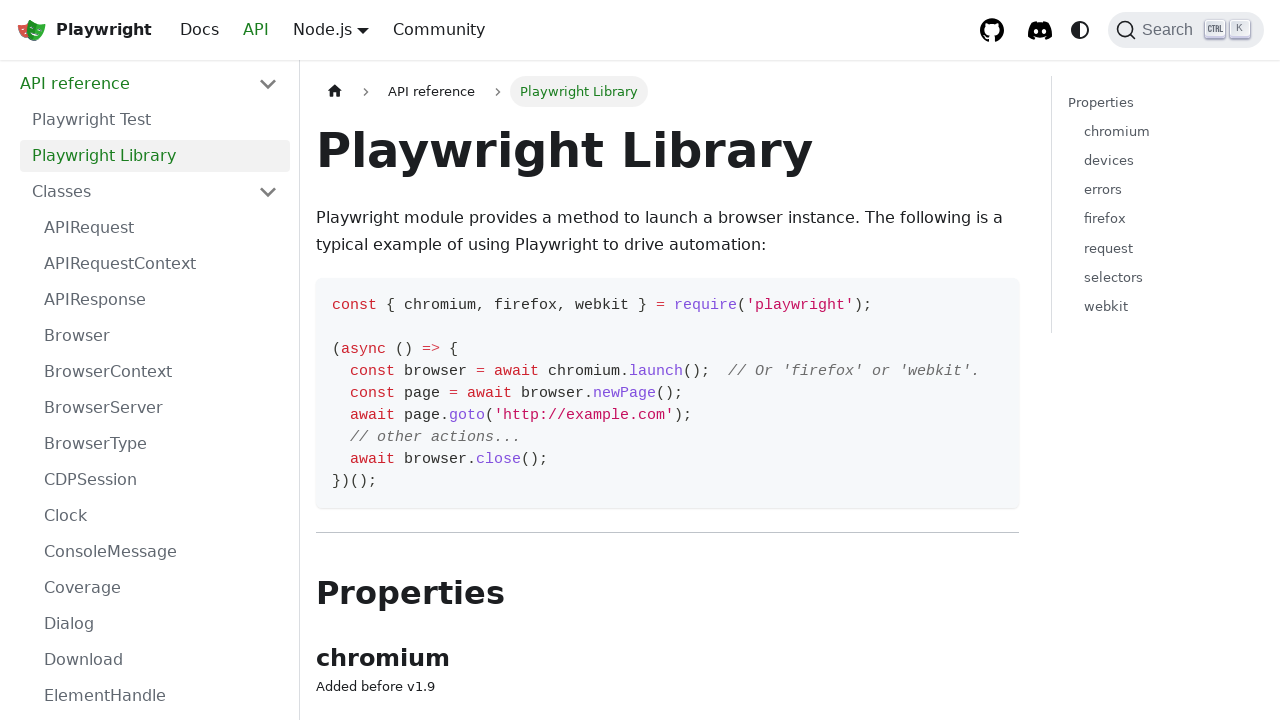

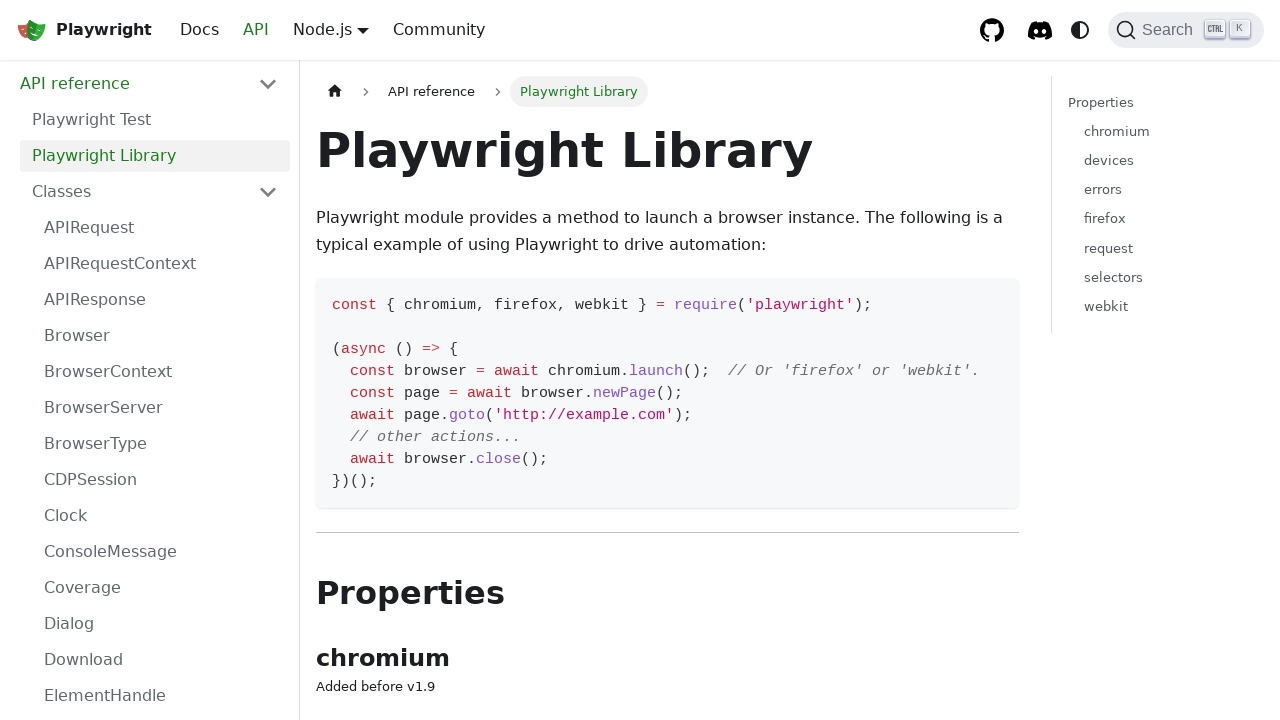